Tests dropdown selection functionality by selecting currency options using three different methods: visible text (AED), index (3rd option), and value (INR).

Starting URL: https://rahulshettyacademy.com/dropdownsPractise/

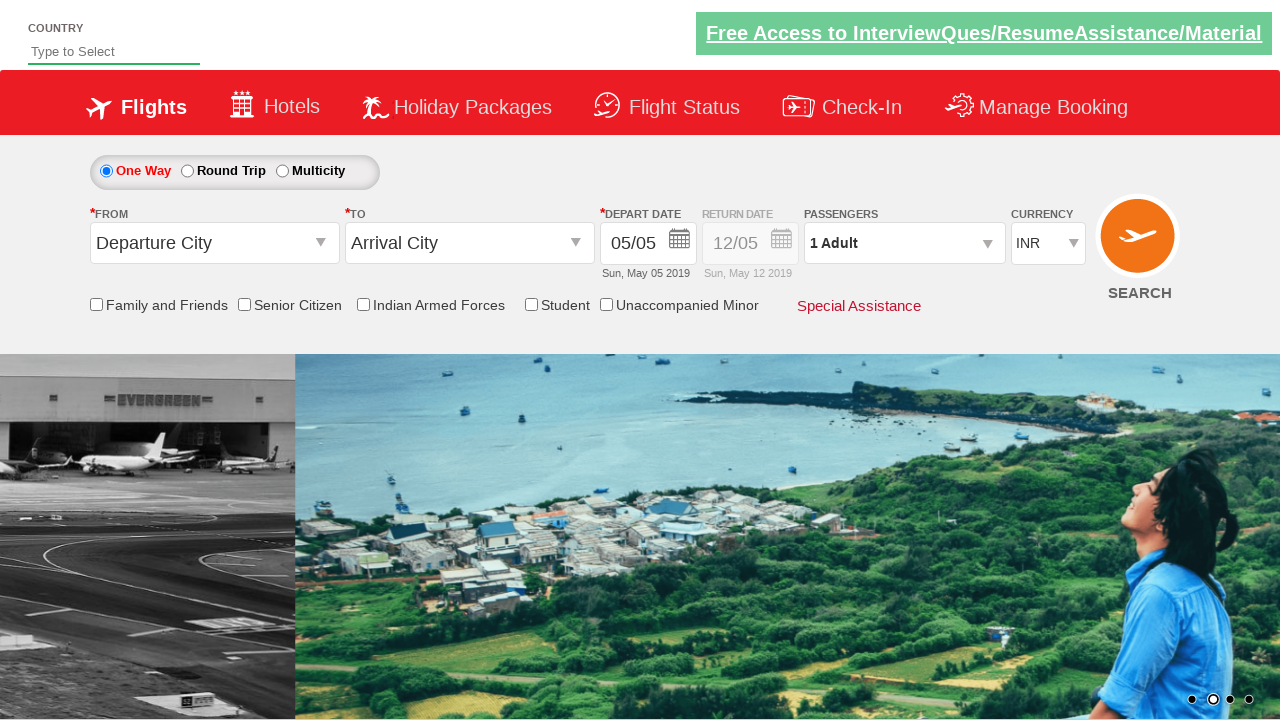

Navigated to dropdown practice page
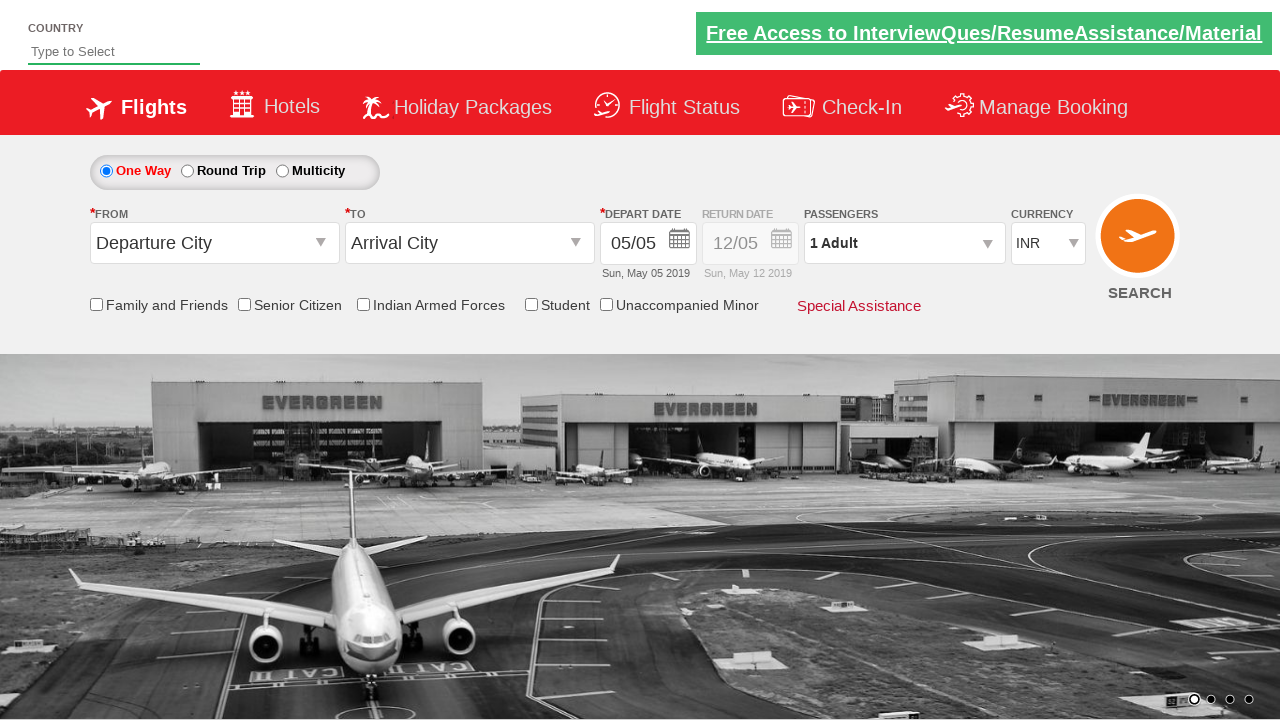

Selected currency dropdown option 'AED' by visible text on #ctl00_mainContent_DropDownListCurrency
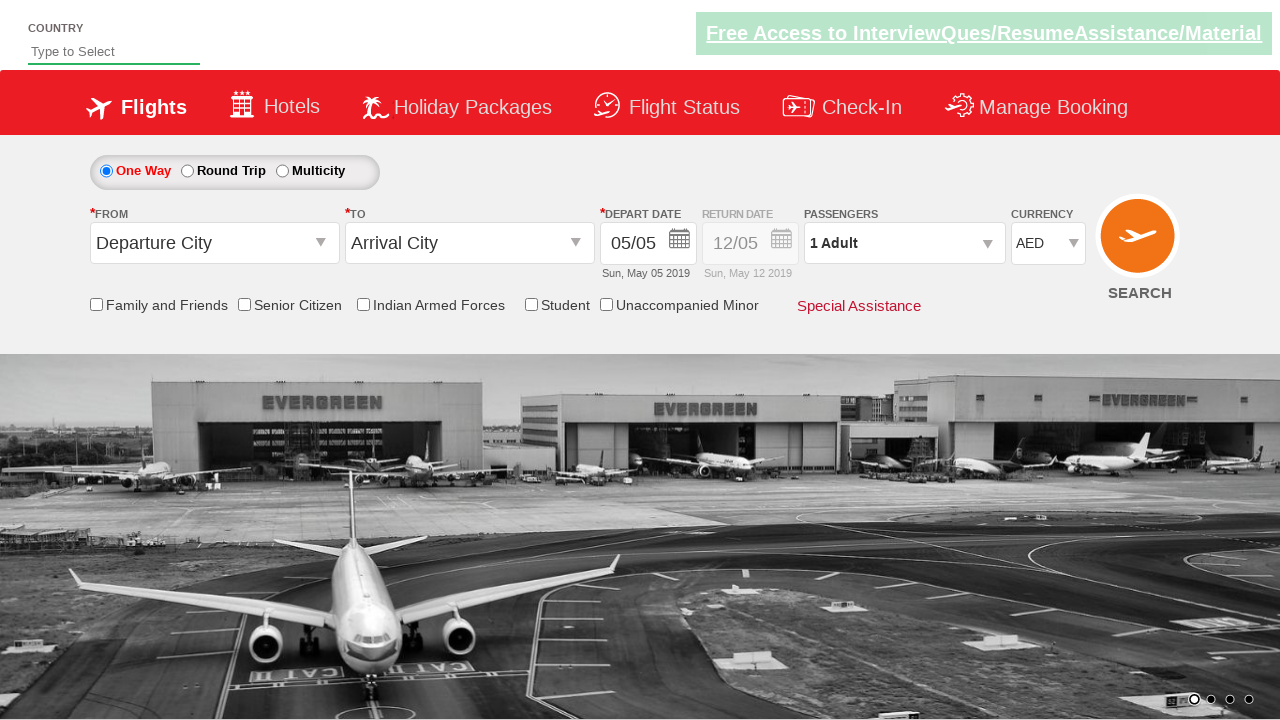

Waited 1 second to observe AED selection
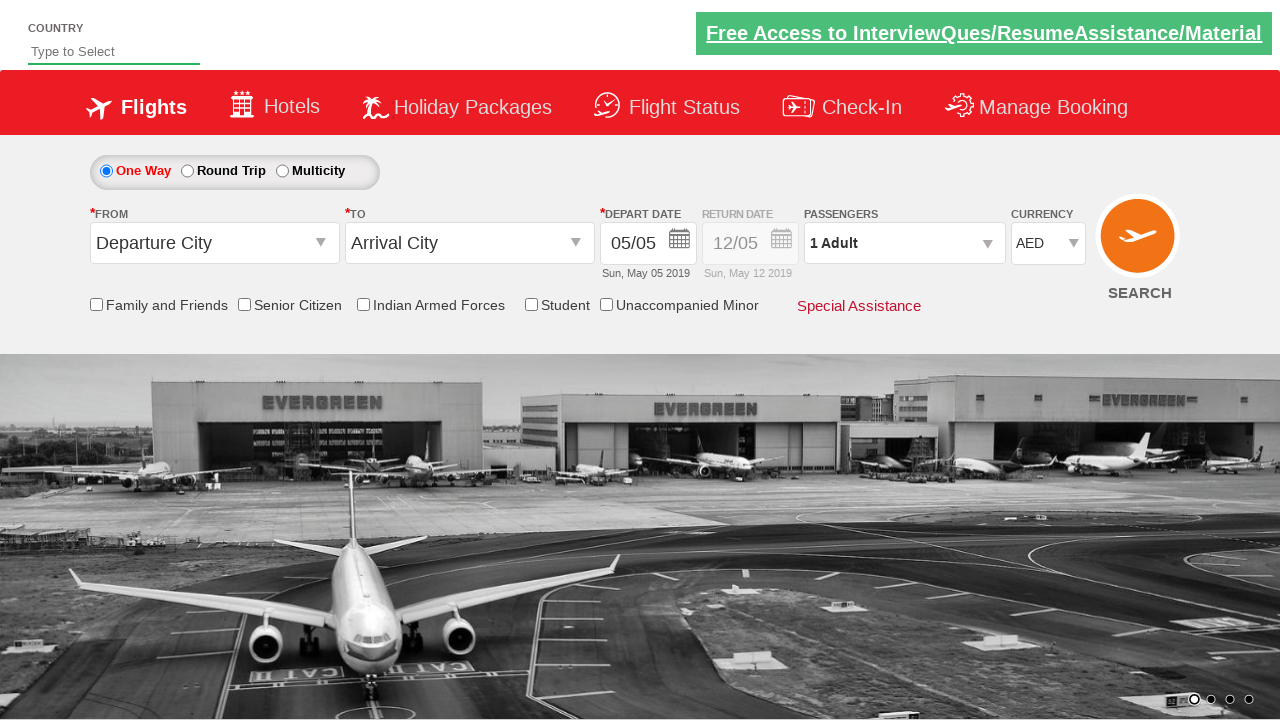

Selected currency dropdown option at index 3 on #ctl00_mainContent_DropDownListCurrency
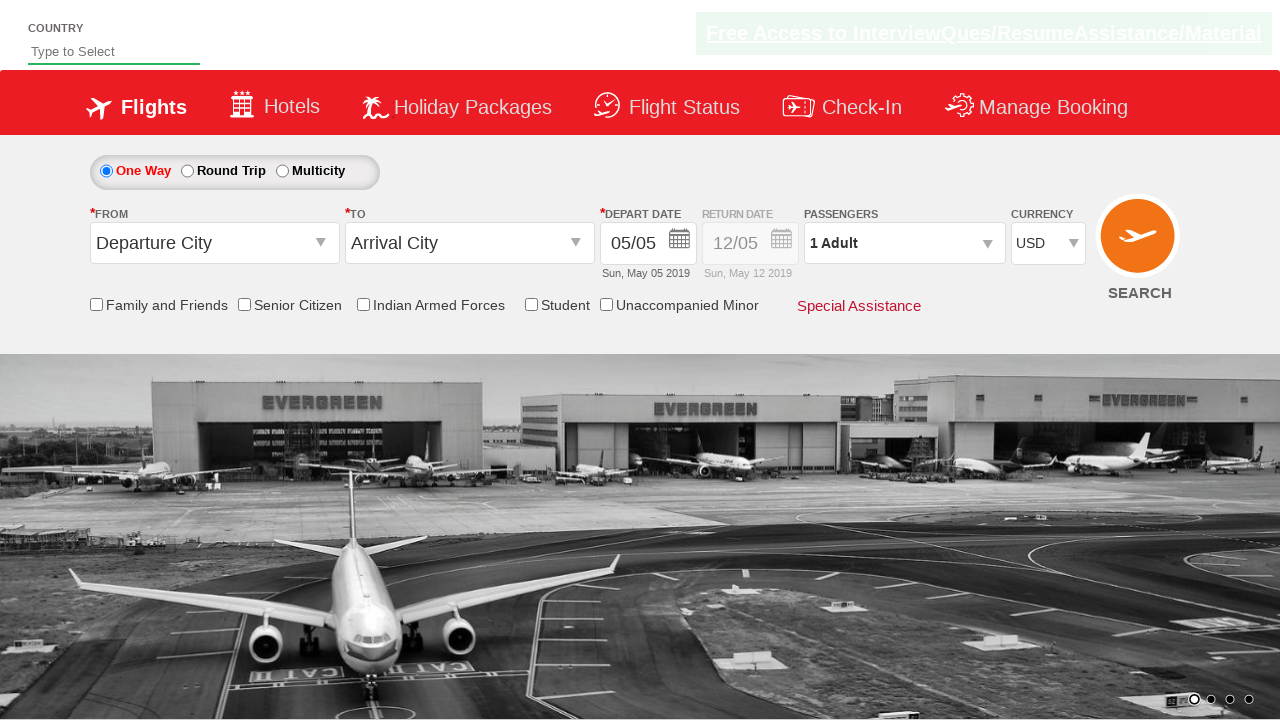

Waited 1 second to observe index-based selection
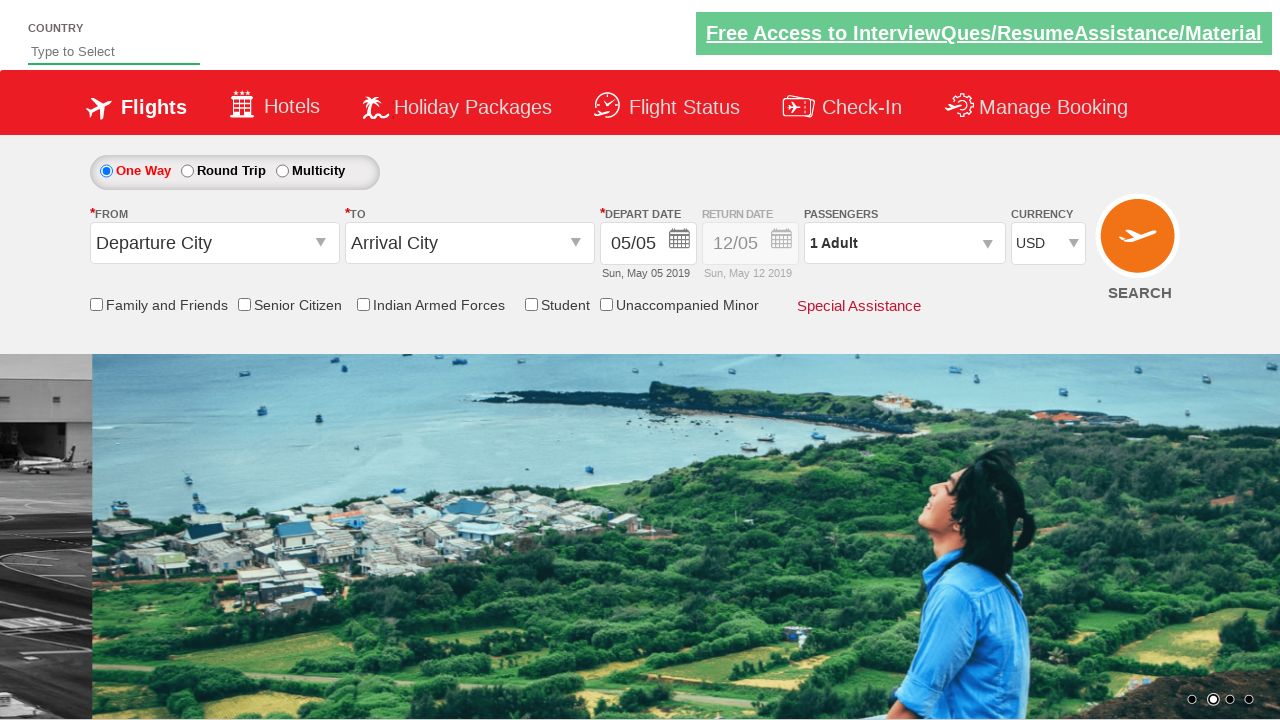

Selected currency dropdown option 'INR' by value on #ctl00_mainContent_DropDownListCurrency
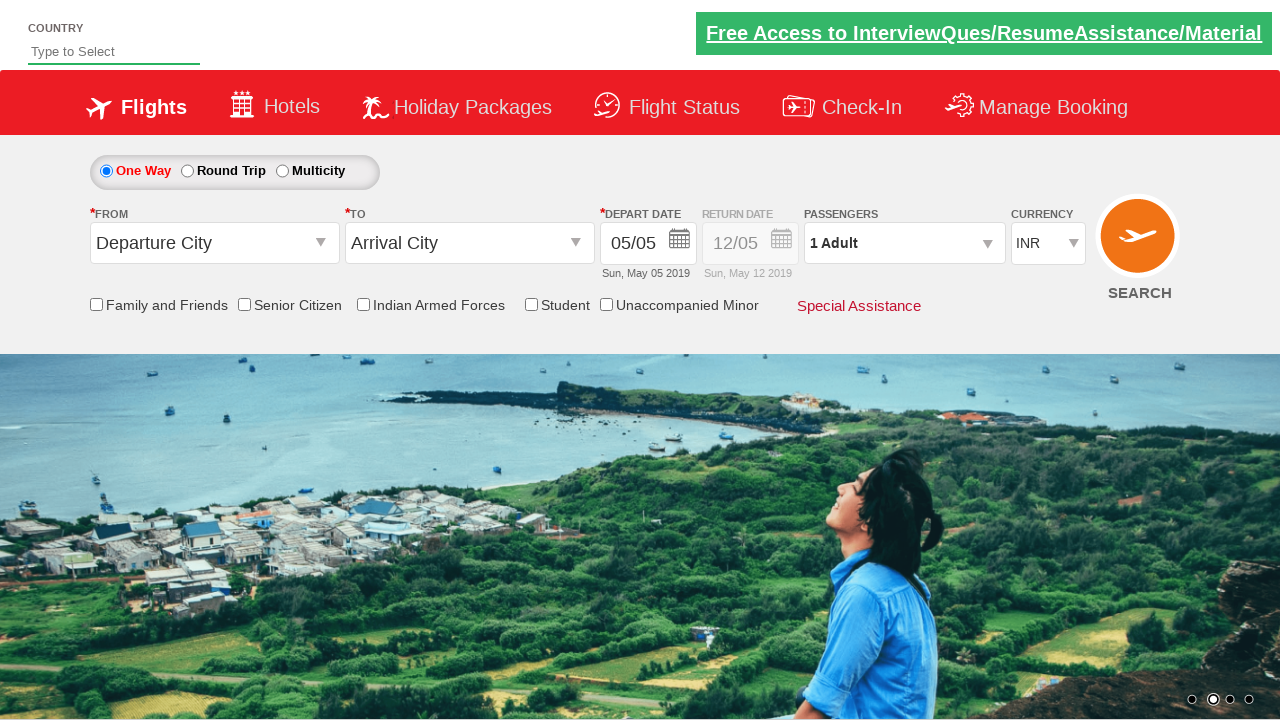

Waited 1 second to observe INR selection
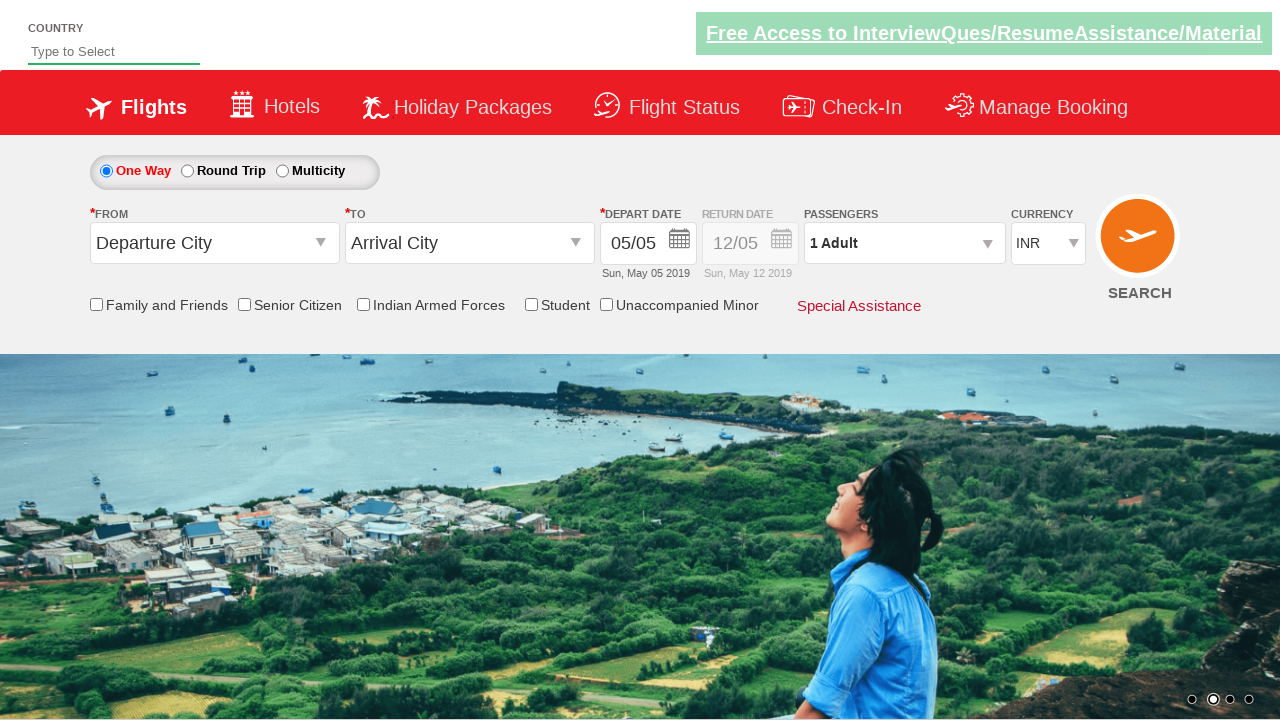

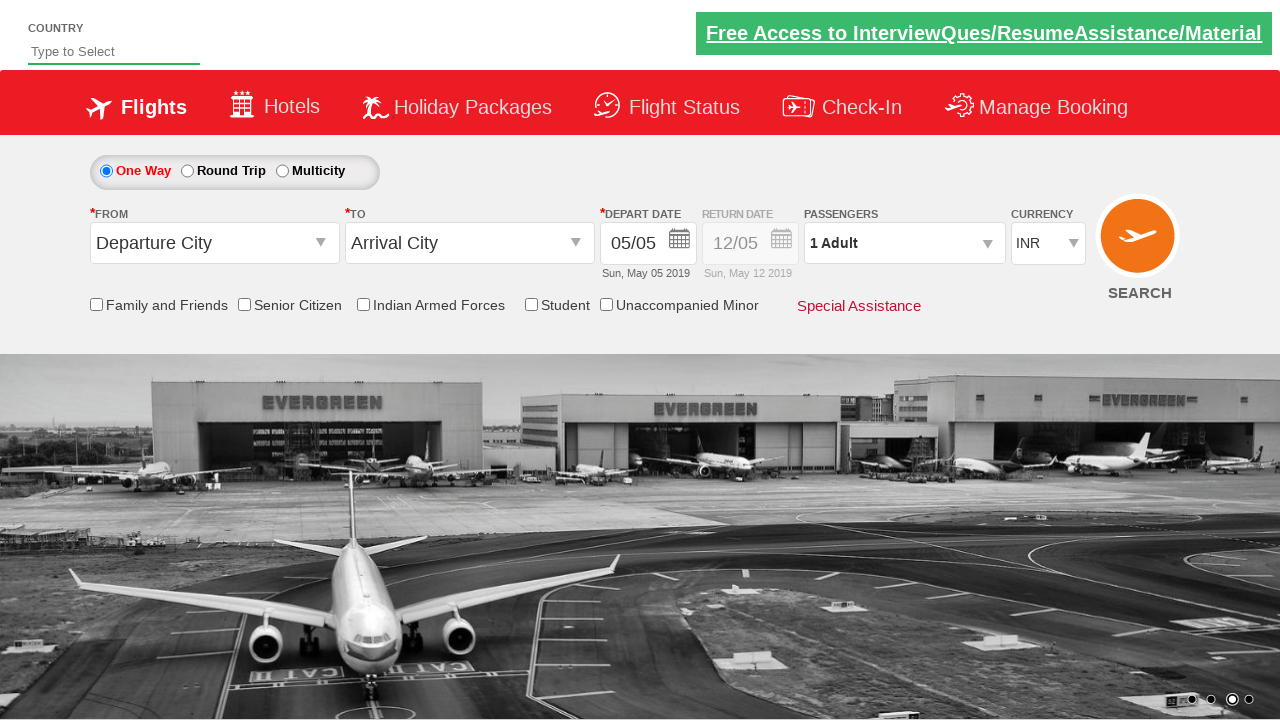